Verifies the page title of Nail Spa A&S website.

Starting URL: https://nailspaas.com/

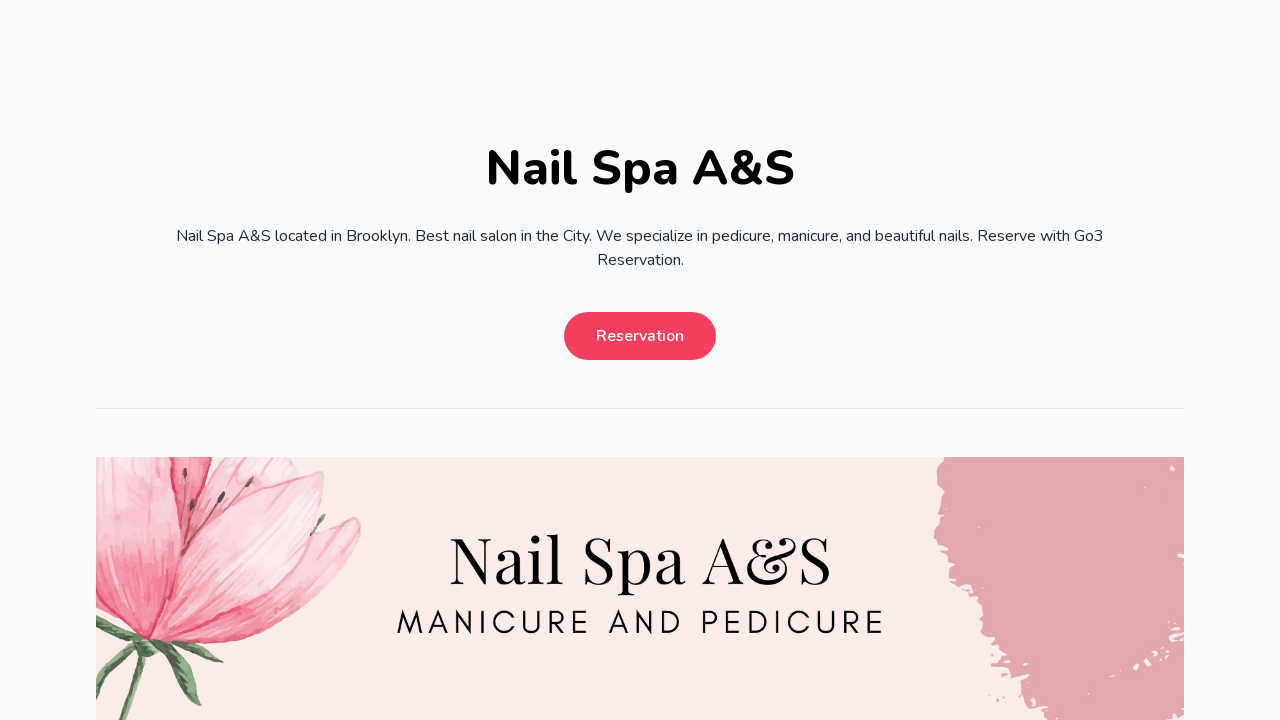

Waited for DOM content to load on Nail Spa A&S homepage
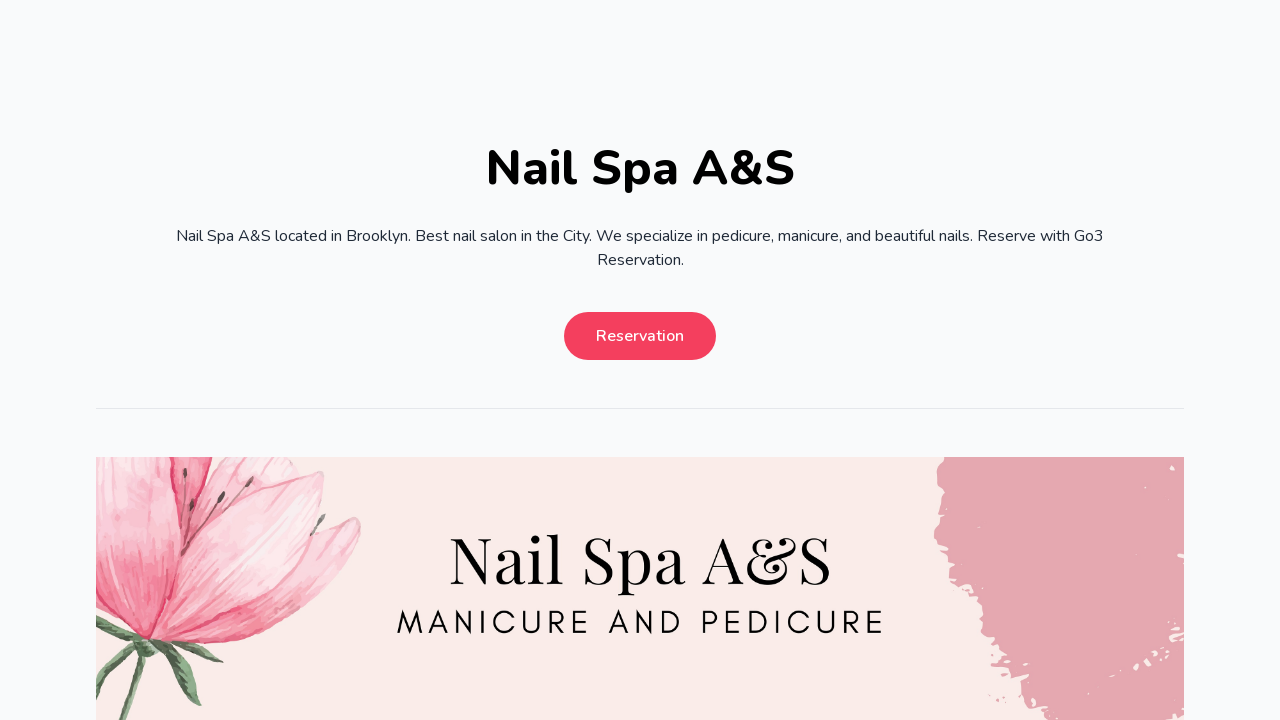

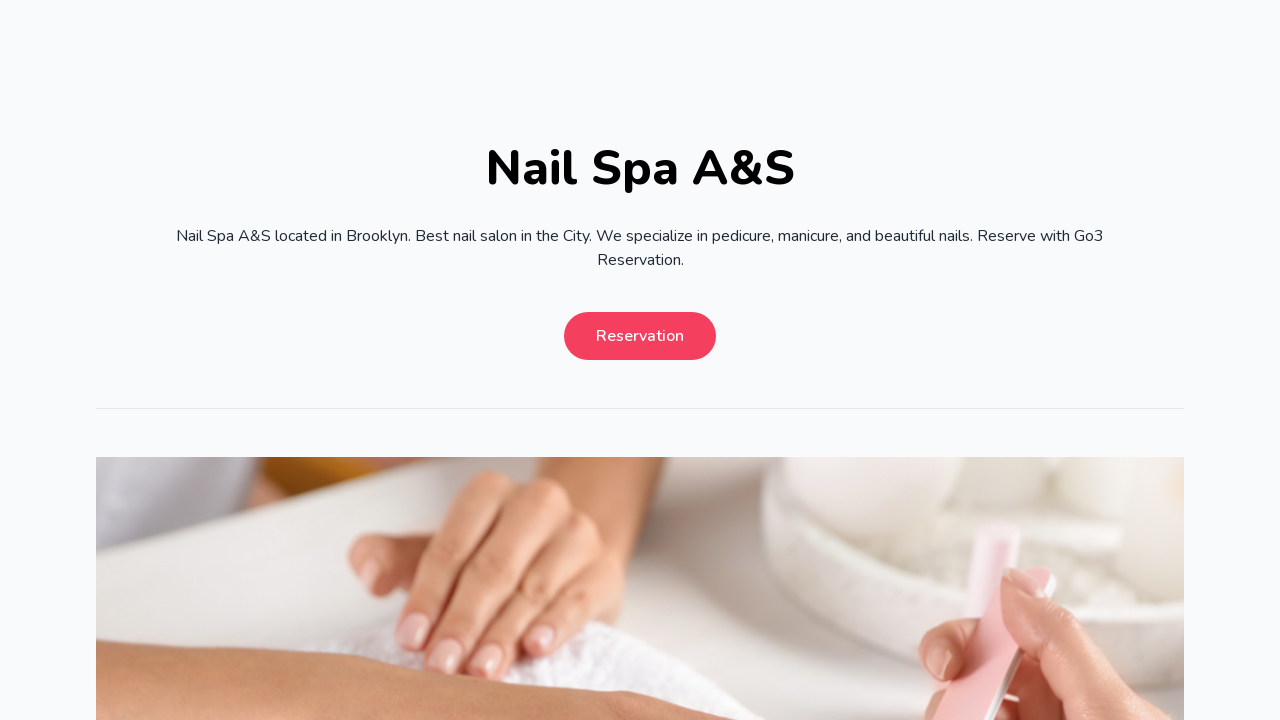